Tests the search functionality on FirstCry e-commerce website by clicking the search box, entering a search term, and clicking the search button.

Starting URL: https://www.firstcry.com/

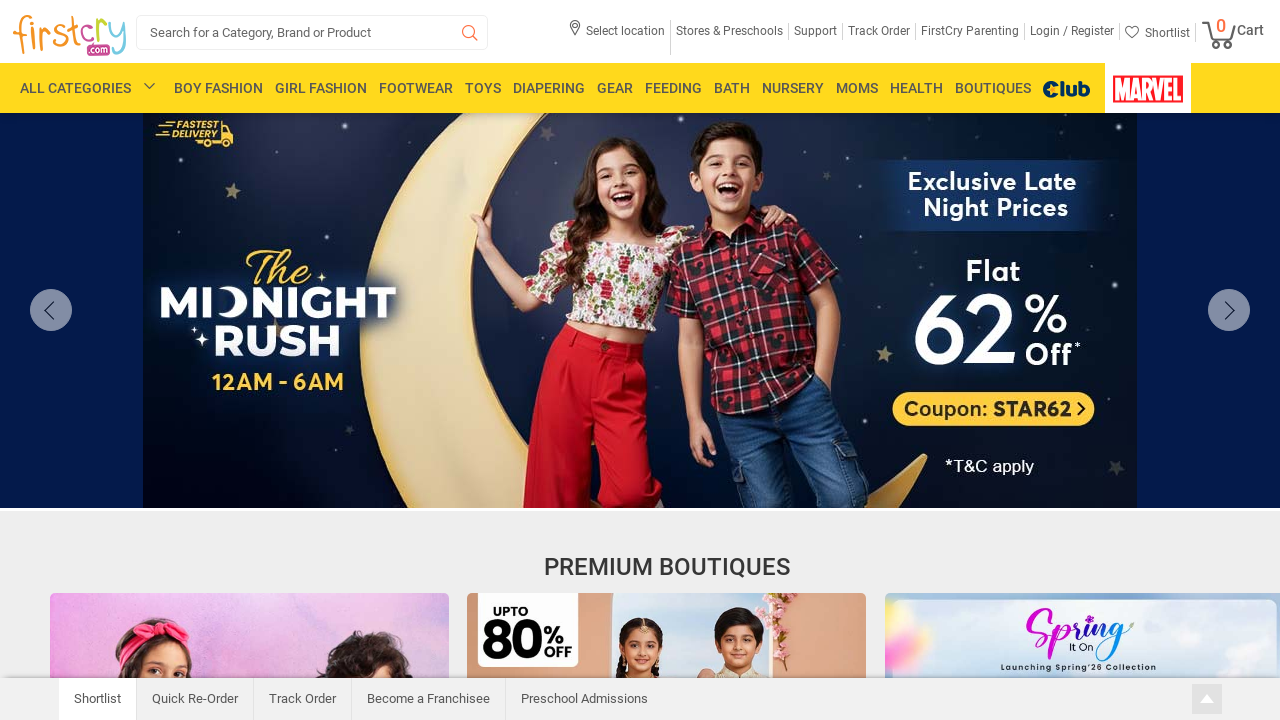

Clicked on the search box at (312, 32) on #search_box
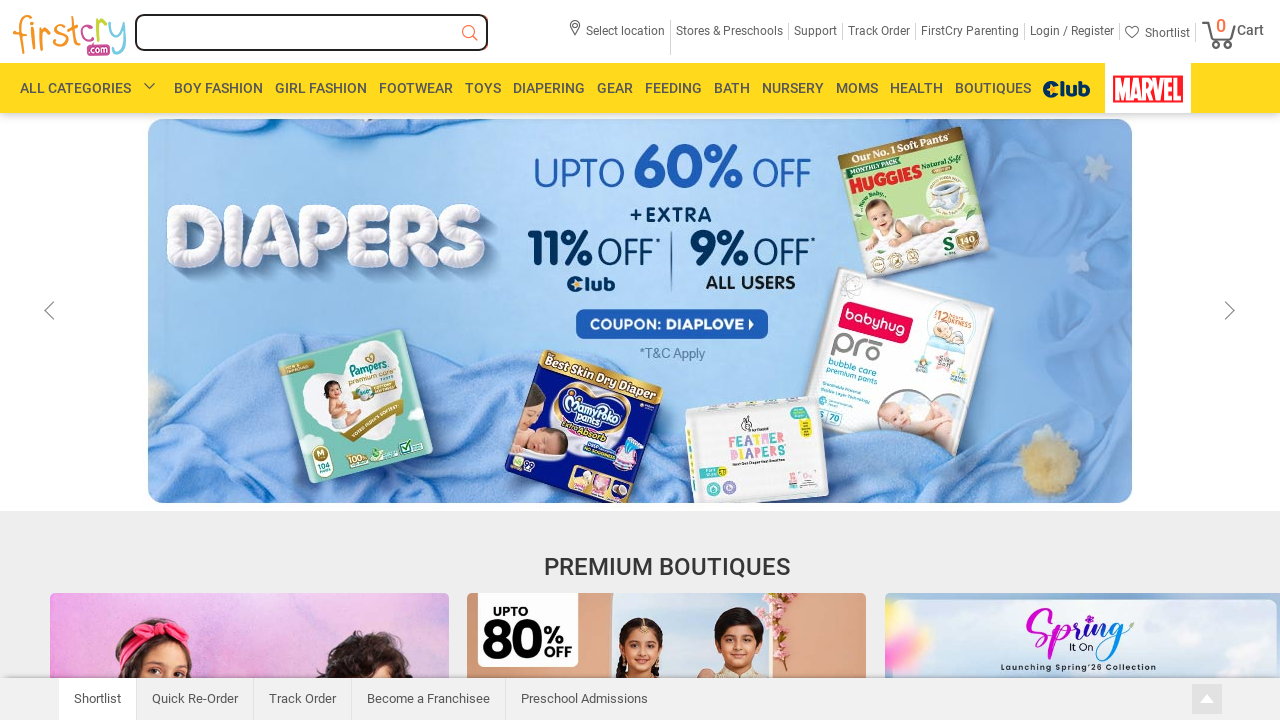

Entered 'Clothes' in the search box on #search_box
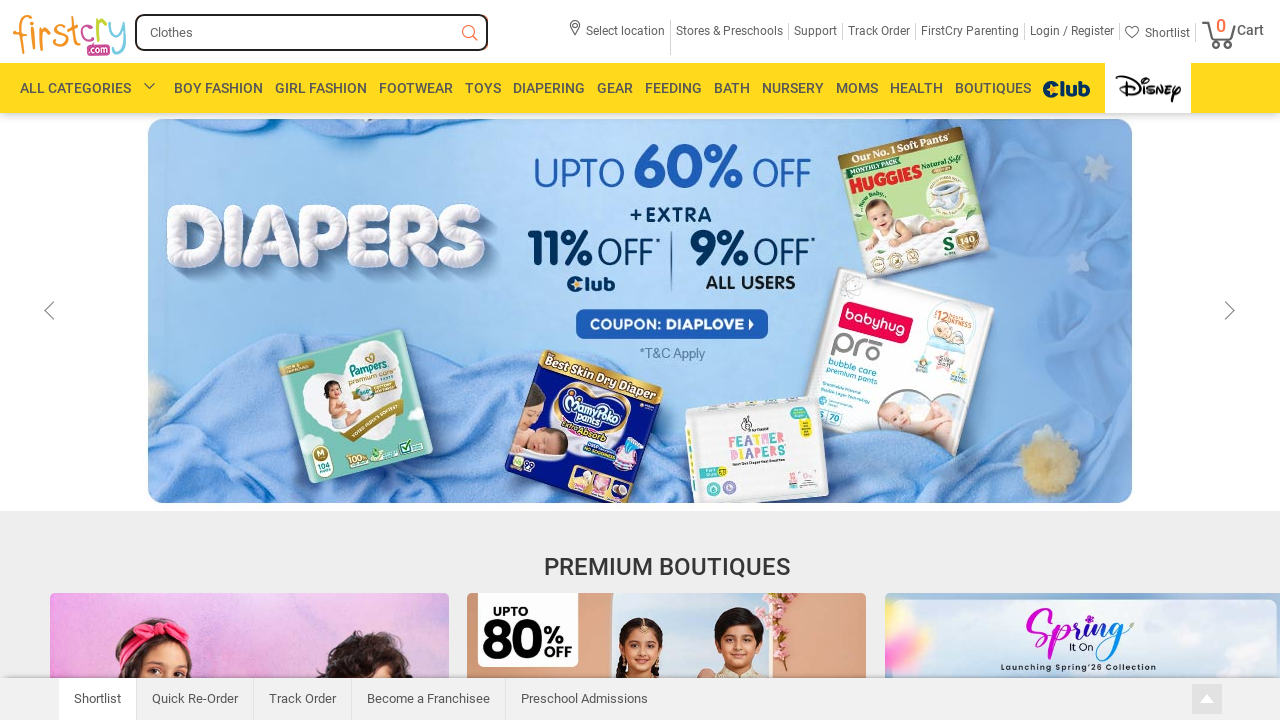

Clicked the search button to search for clothes at (470, 34) on .search-button
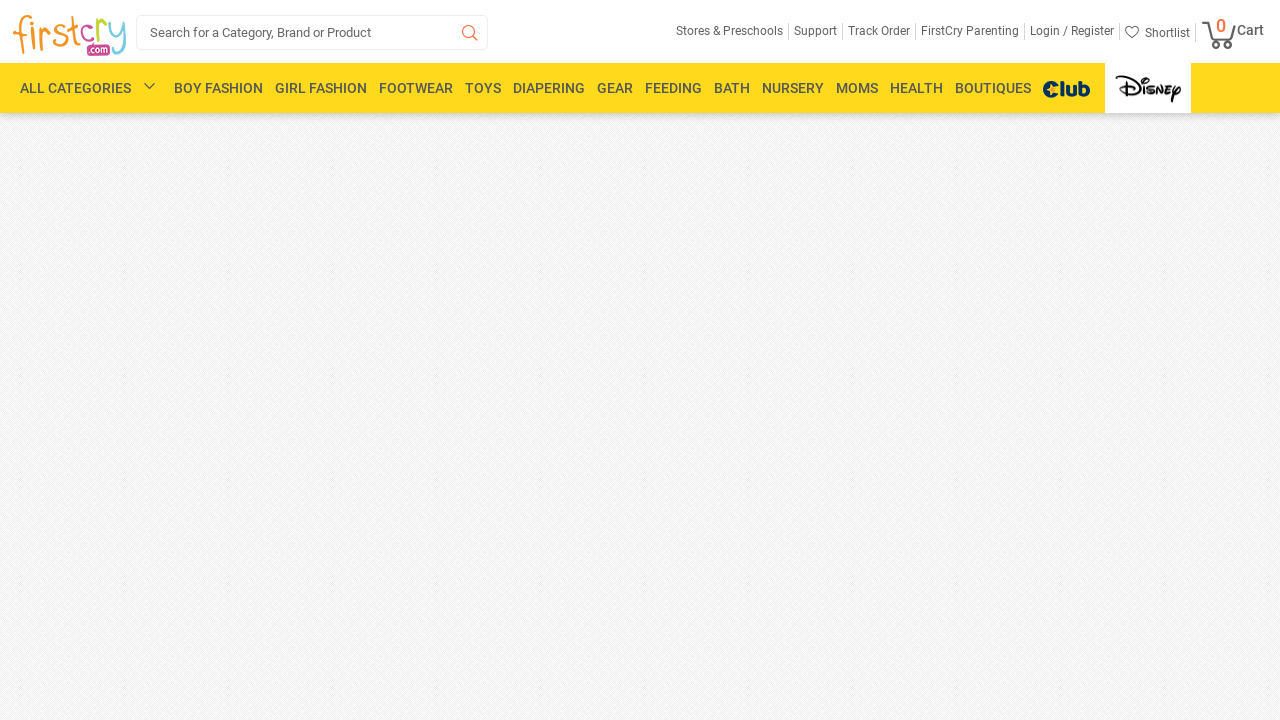

Search results page loaded successfully
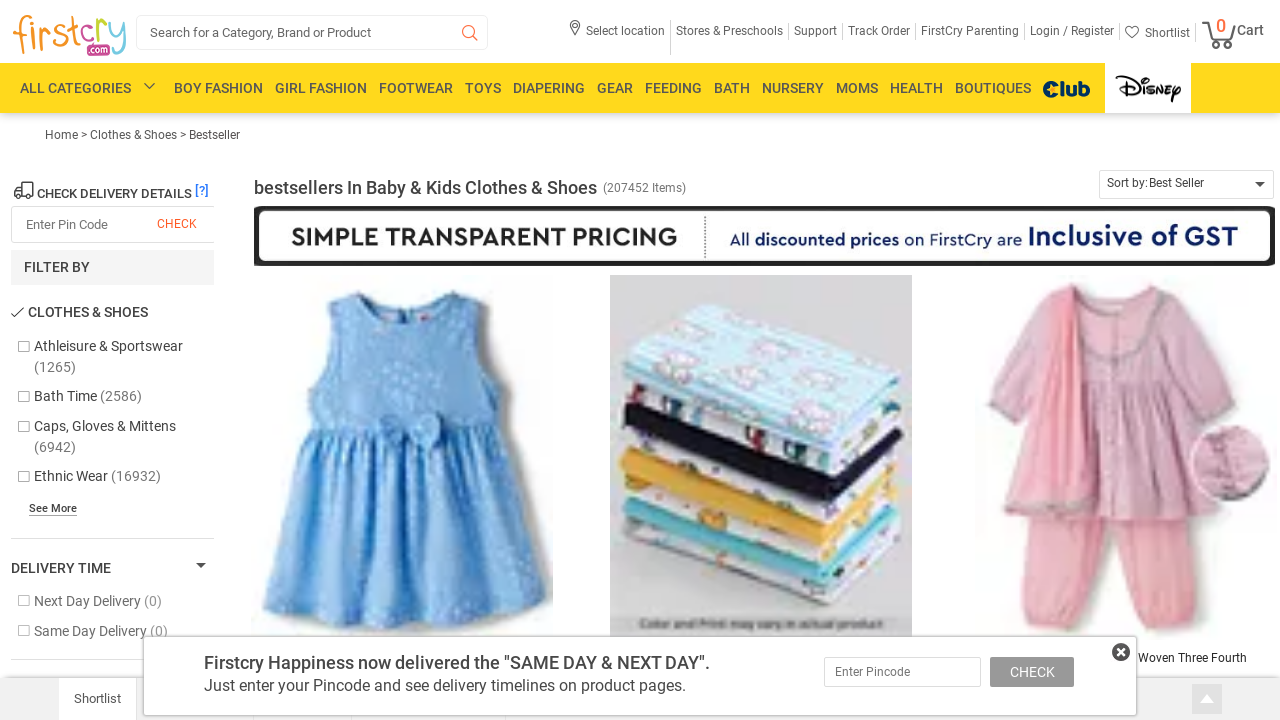

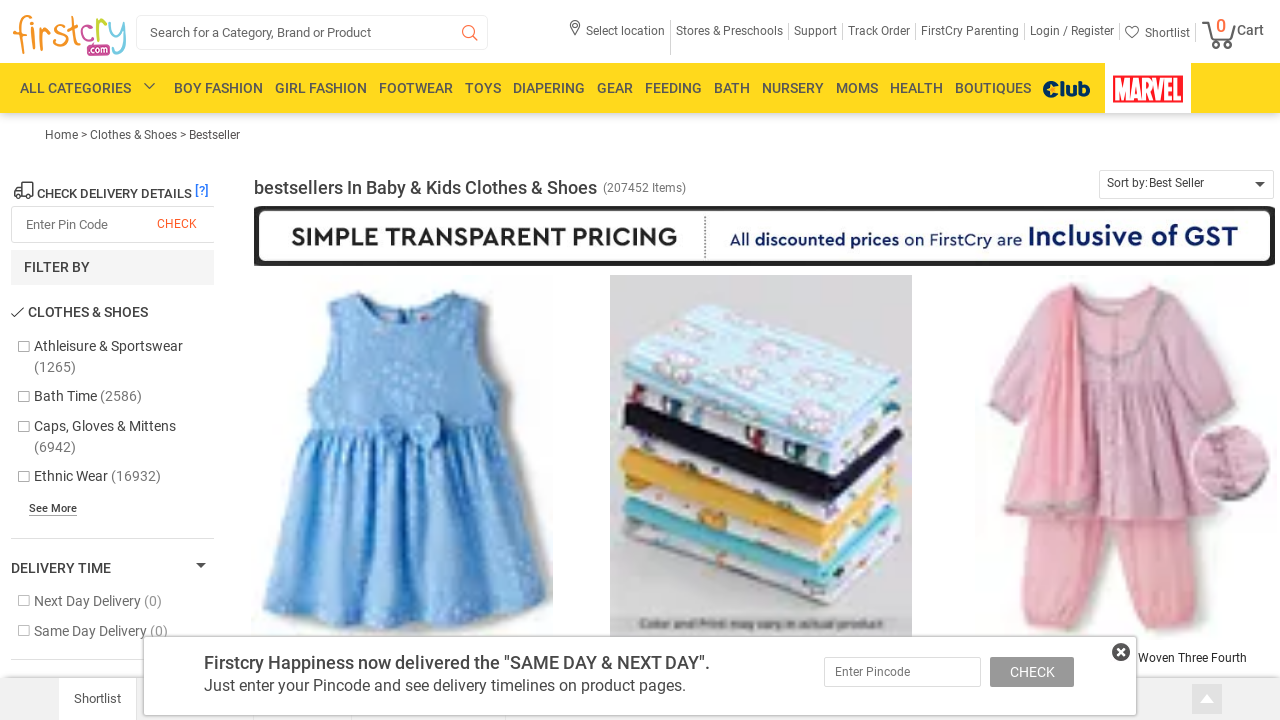